Tests triangle calculator for an obtuse triangle by entering angle C=178 degrees and verifies the calculated angles.

Starting URL: https://www.calculator.net/triangle-calculator.html

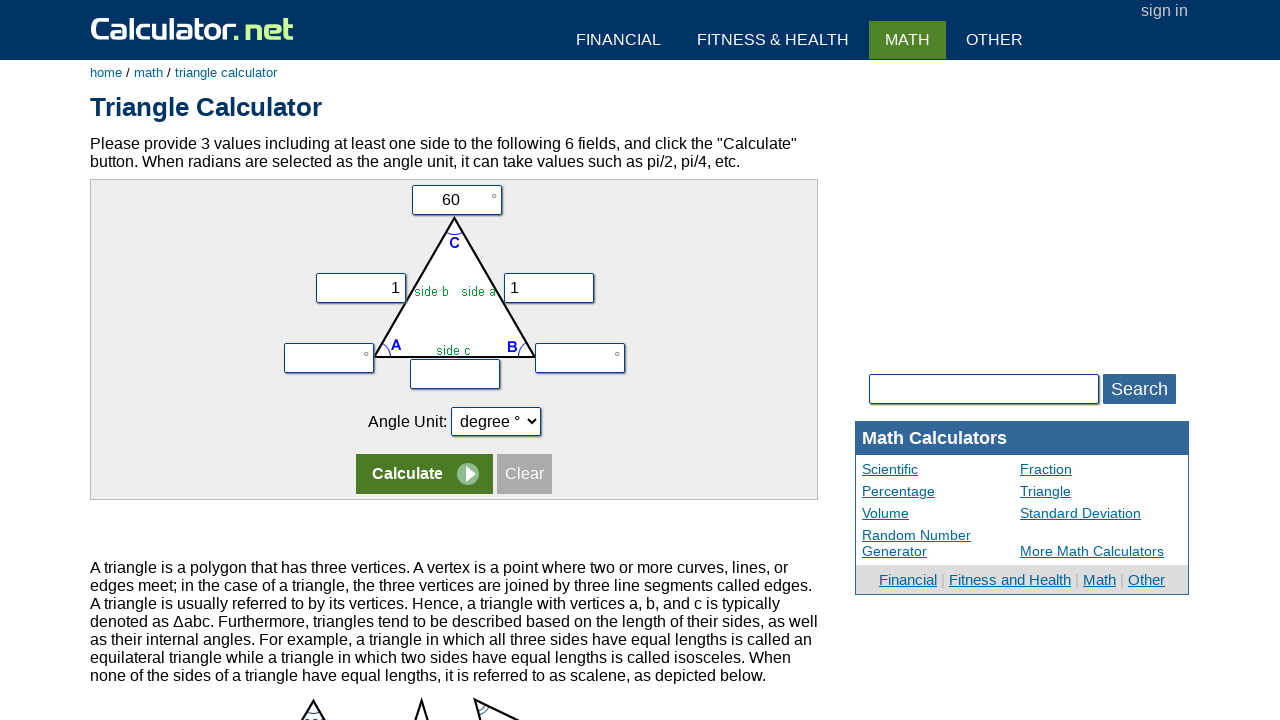

Clicked on first row of triangle calculator form at (454, 200) on form:nth-child(1) tr:nth-child(1) > td
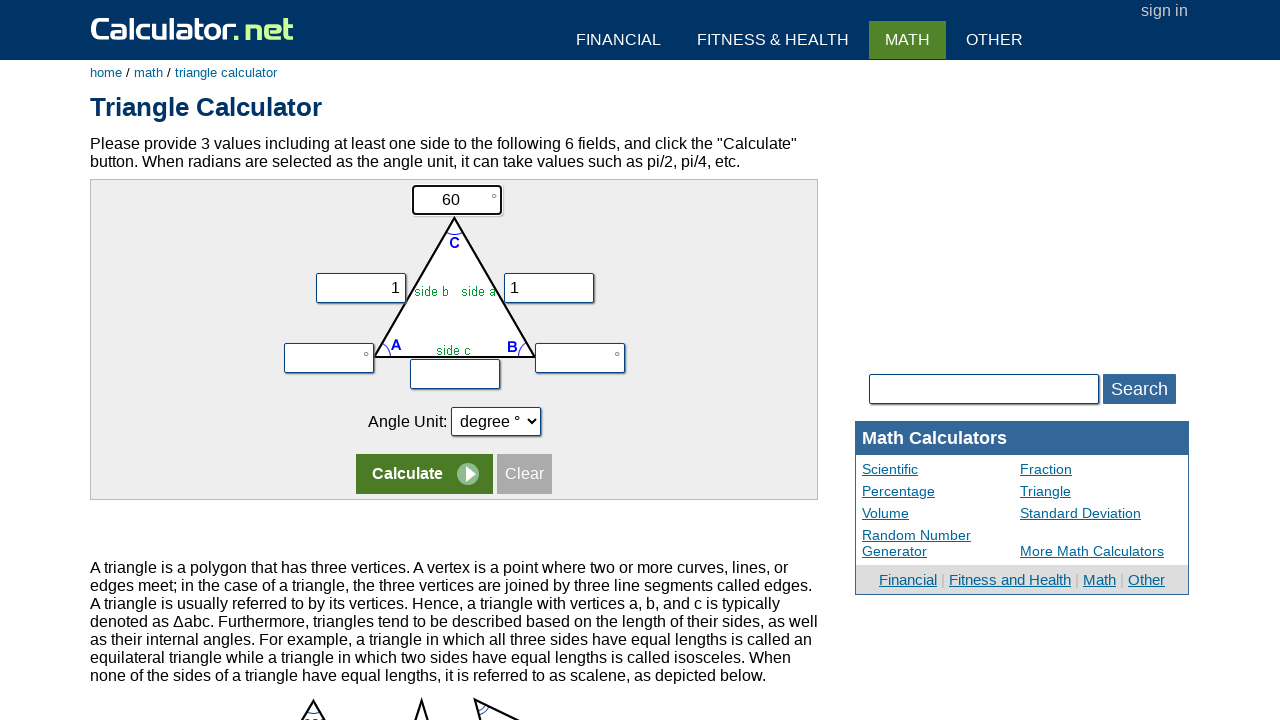

Entered angle C value of 178 degrees on input[name='vc']
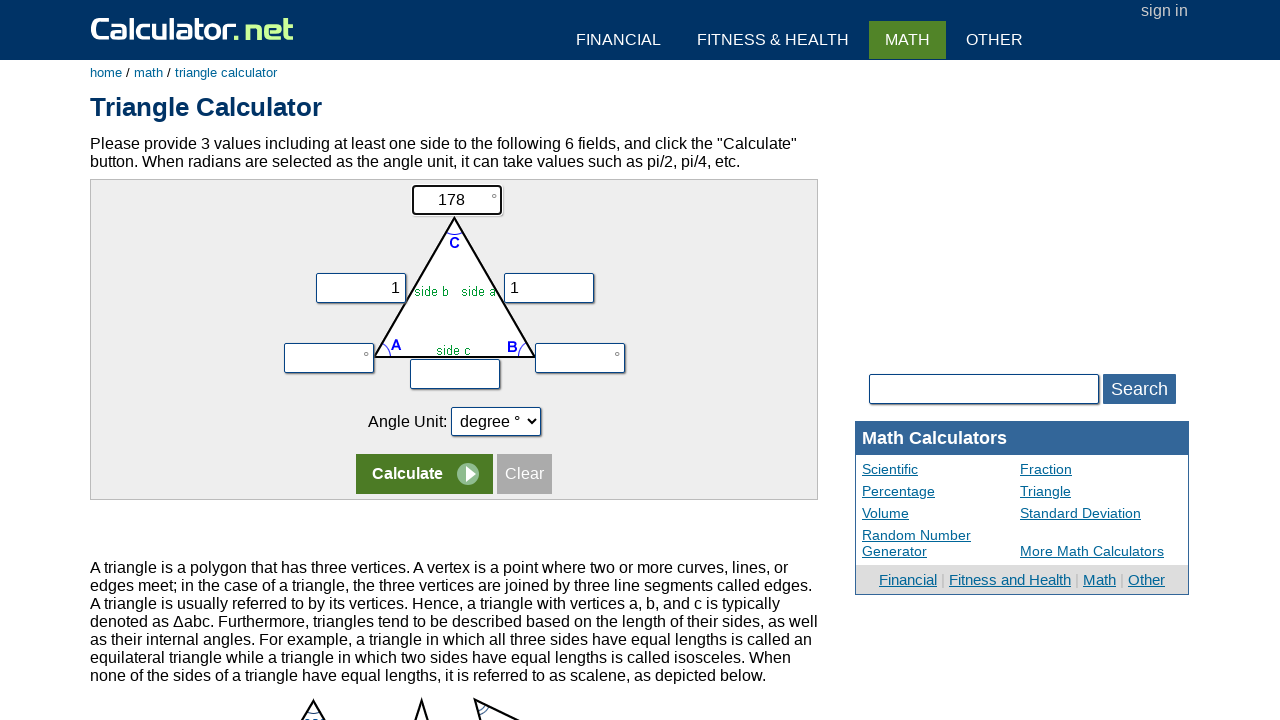

Clicked on vx input field at (360, 288) on input[name='vx']
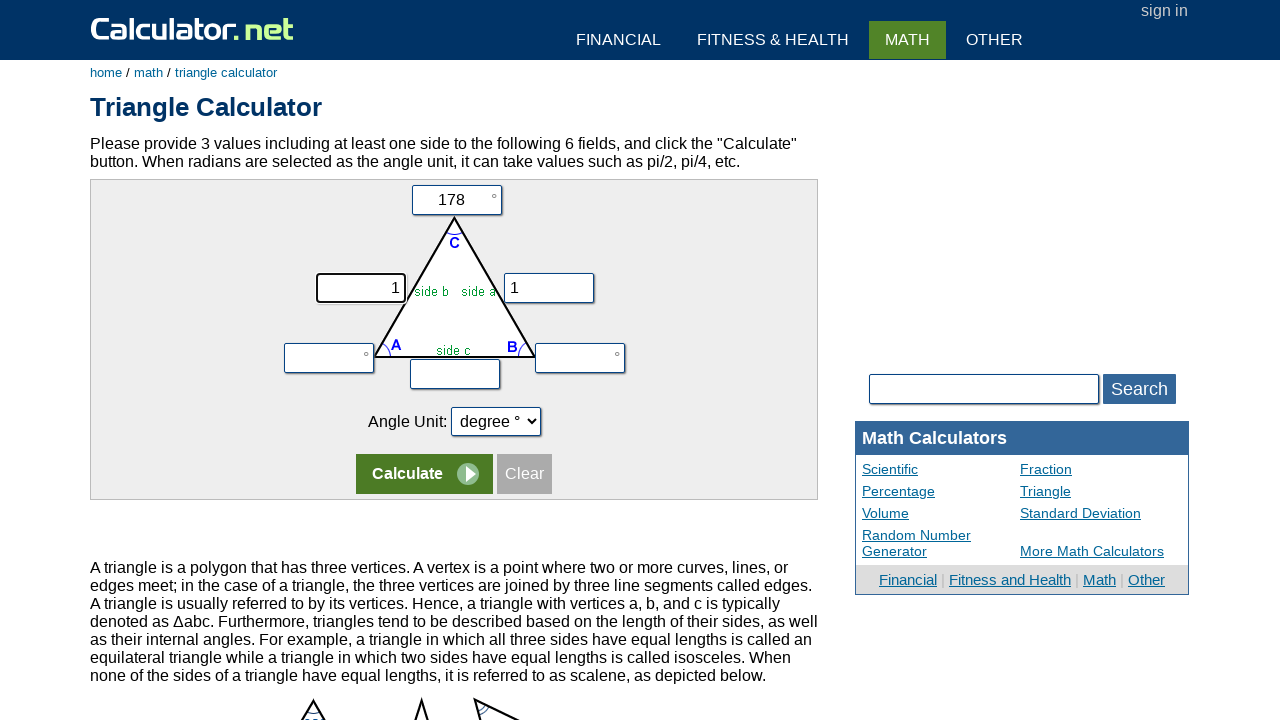

Clicked on second row of the form at (454, 279) on form:nth-child(1) tr:nth-child(2)
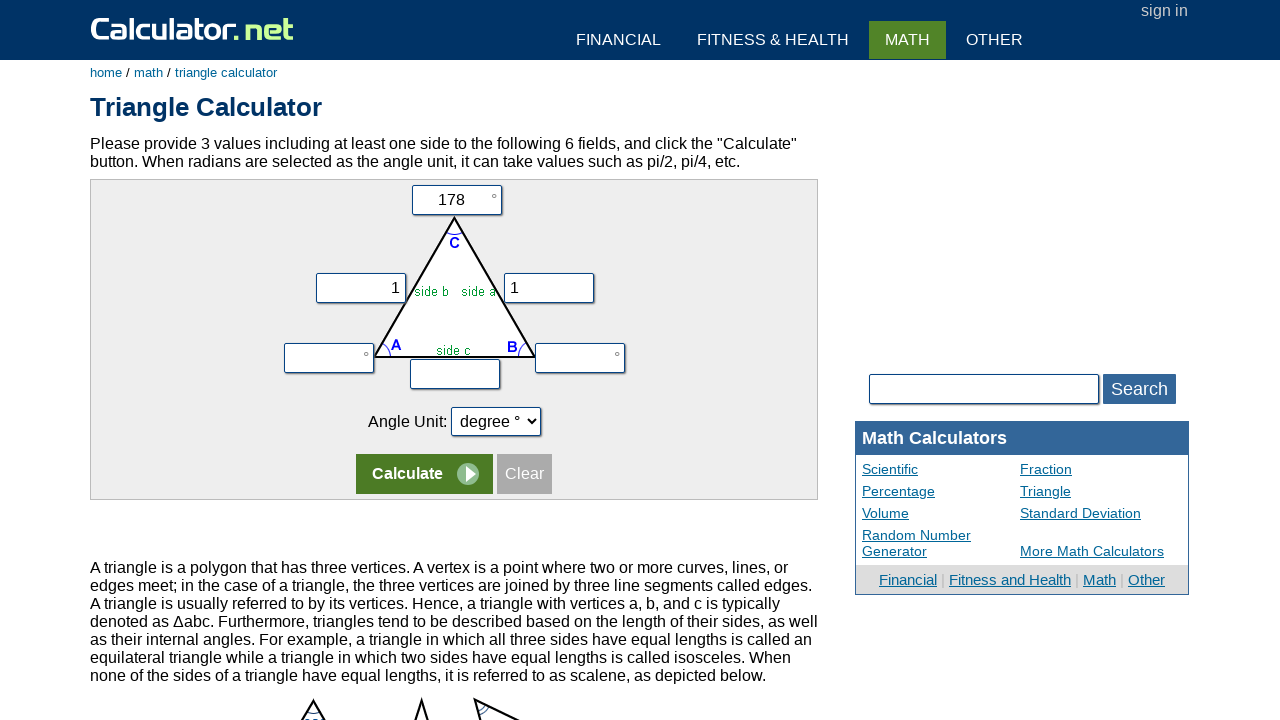

Clicked calculate button to compute triangle angles at (424, 474) on input[name='x']
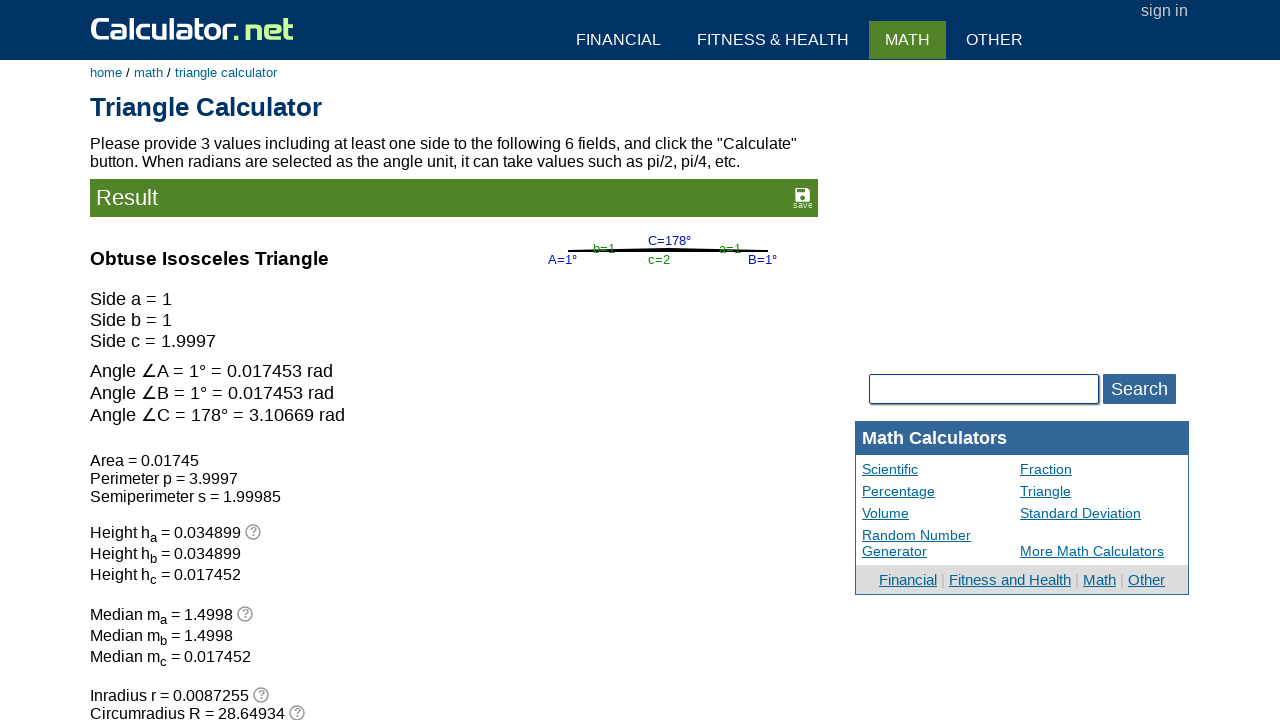

Waited for calculated angles to display for obtuse triangle with C=178°
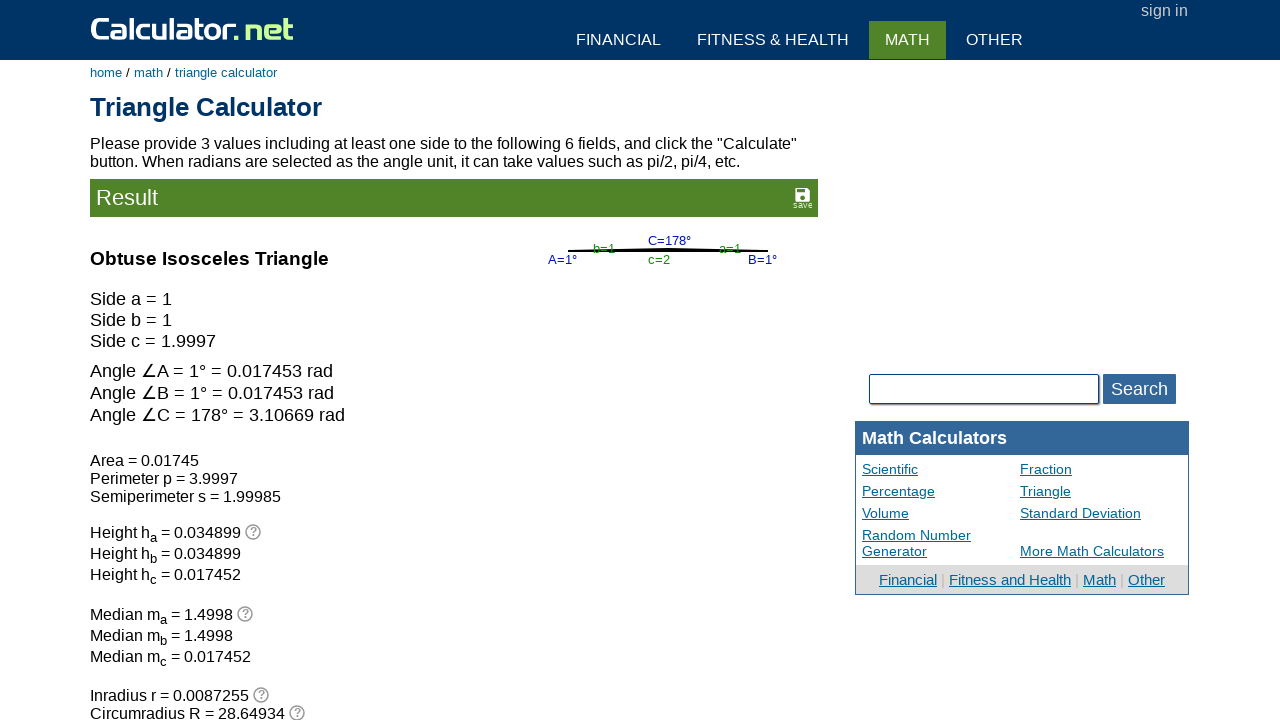

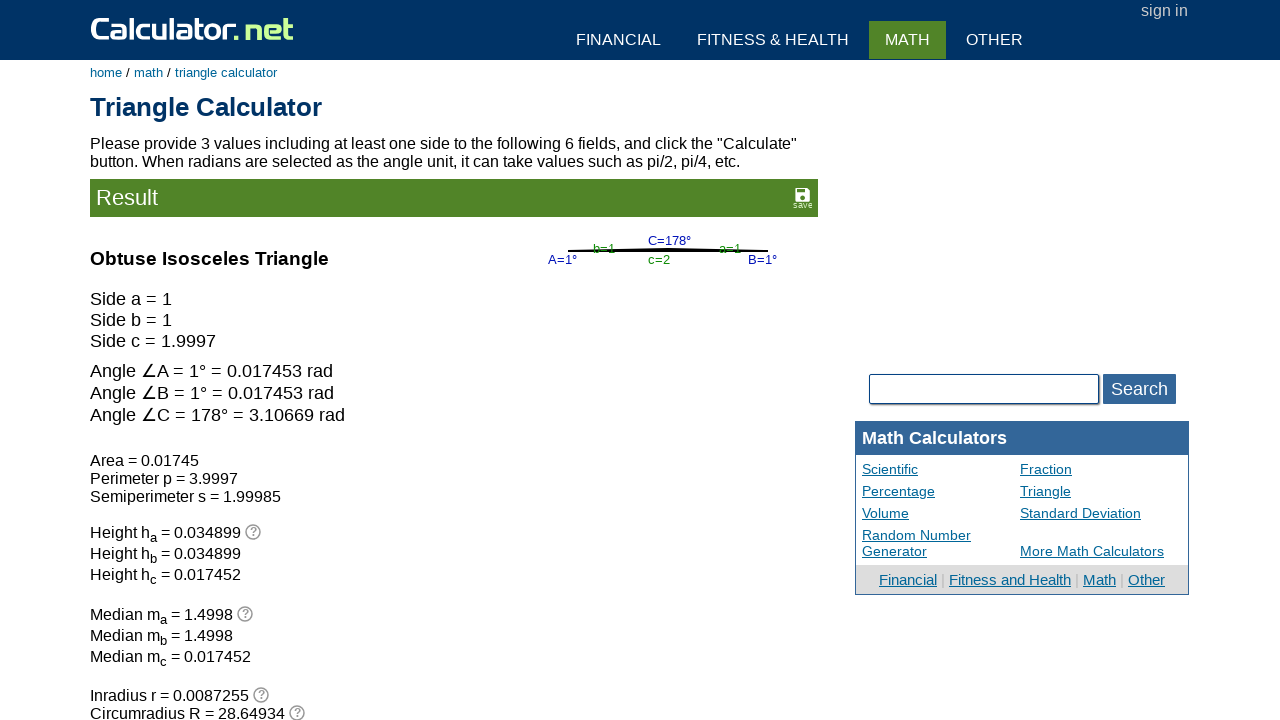